Tests movie ticket booking form validation by entering an invalid number of tickets (11, which exceeds the limit of 10) and verifying that the appropriate error message is displayed

Starting URL: https://muntasir101.github.io/Movie-Ticket-Booking/

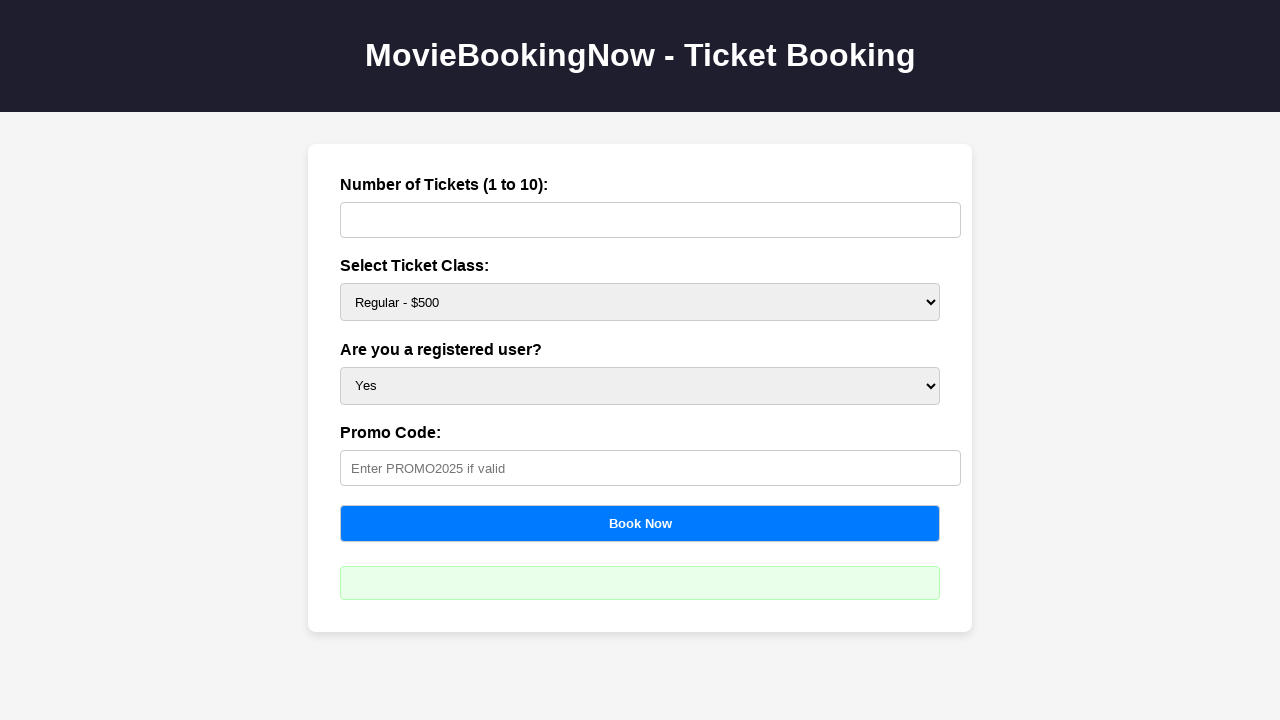

Waited for tickets input field to be visible
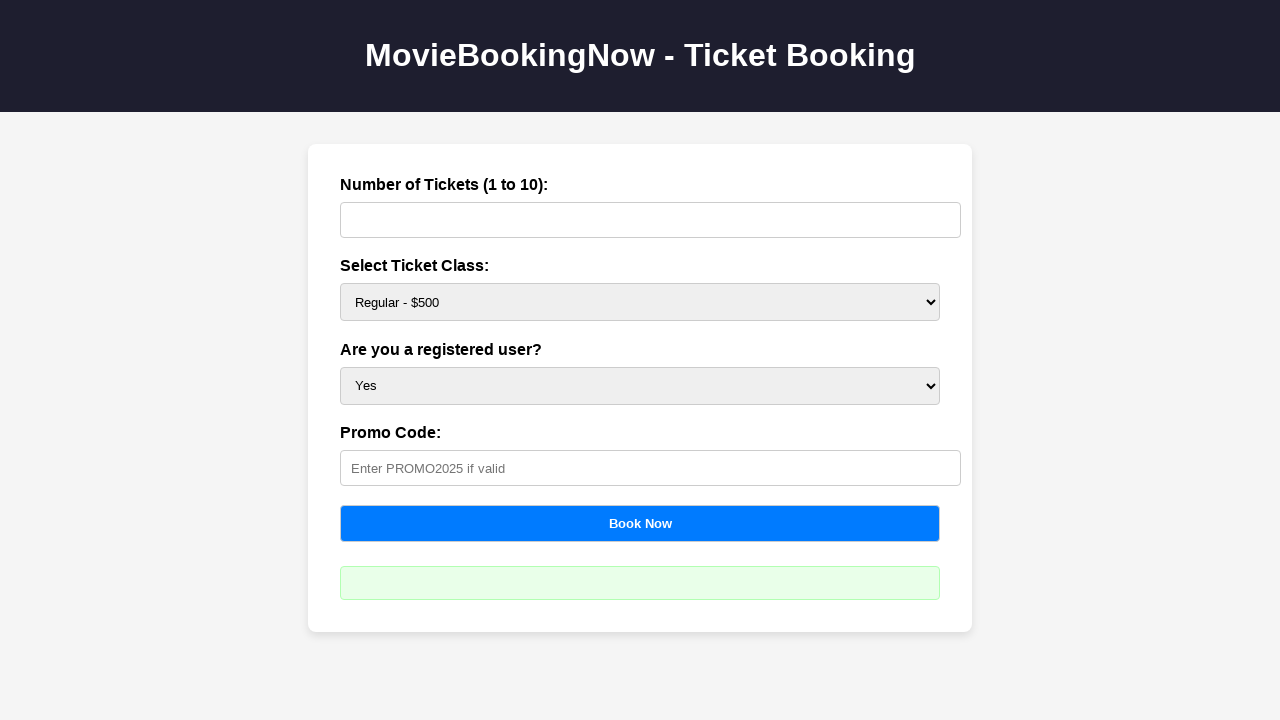

Entered invalid number of tickets (11) which exceeds maximum limit of 10 on #tickets
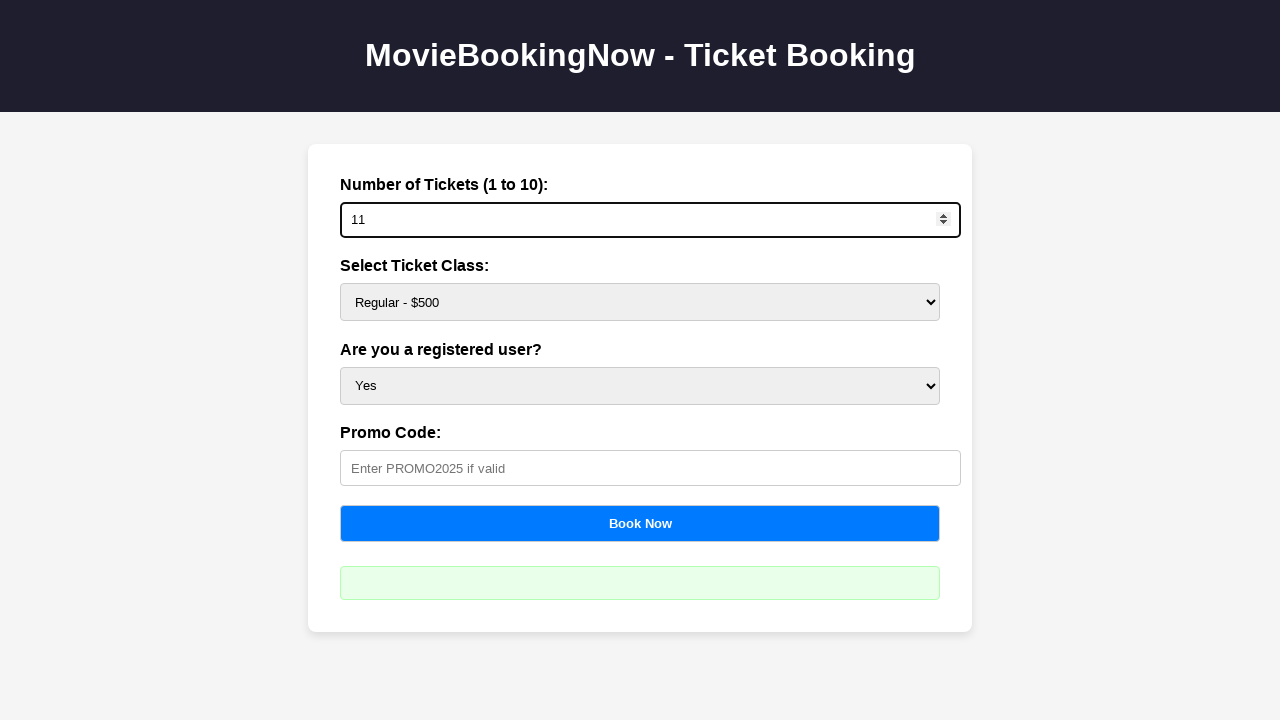

Waited for ticket class dropdown to be visible
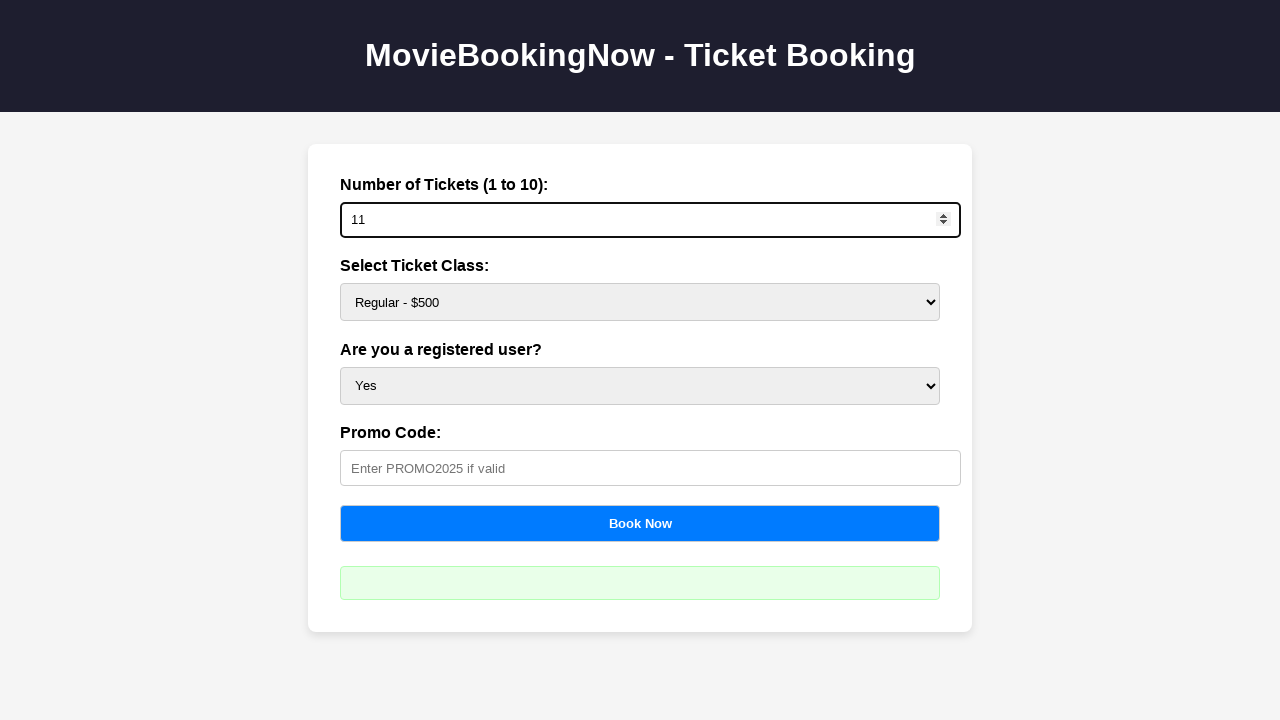

Selected Platinum ticket class with value $1500 on #price
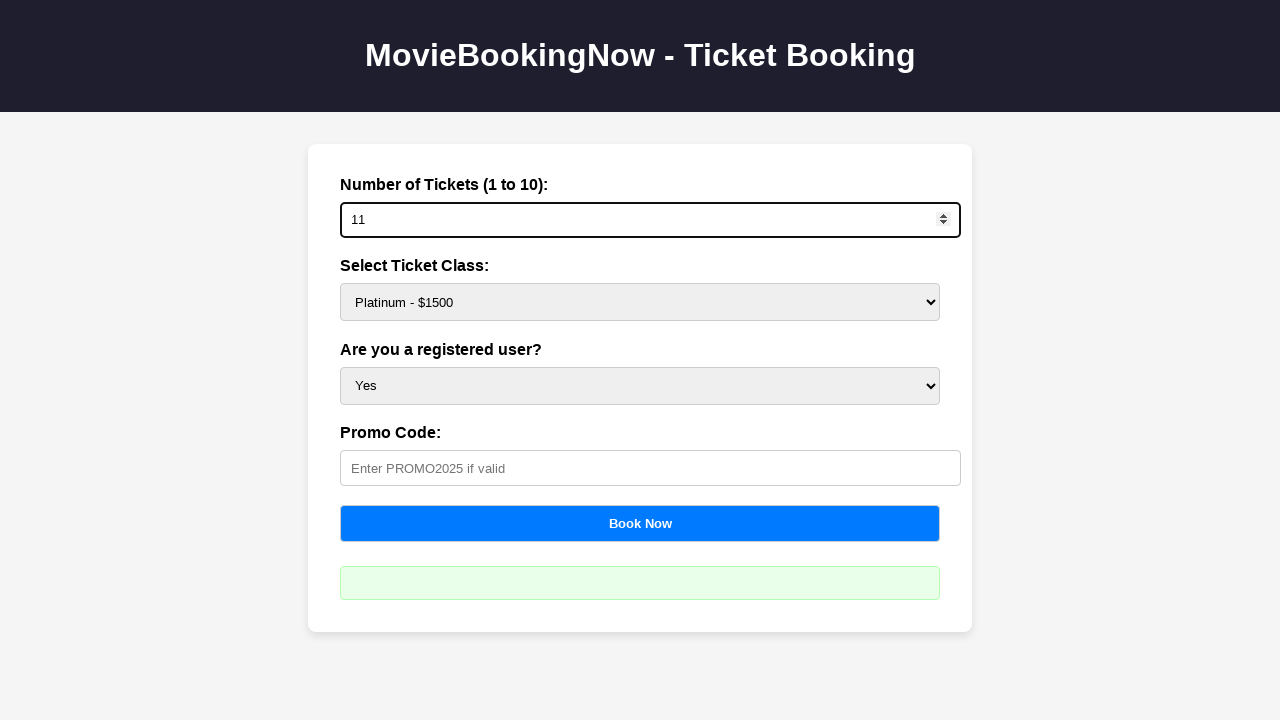

Waited for registered user dropdown to be visible
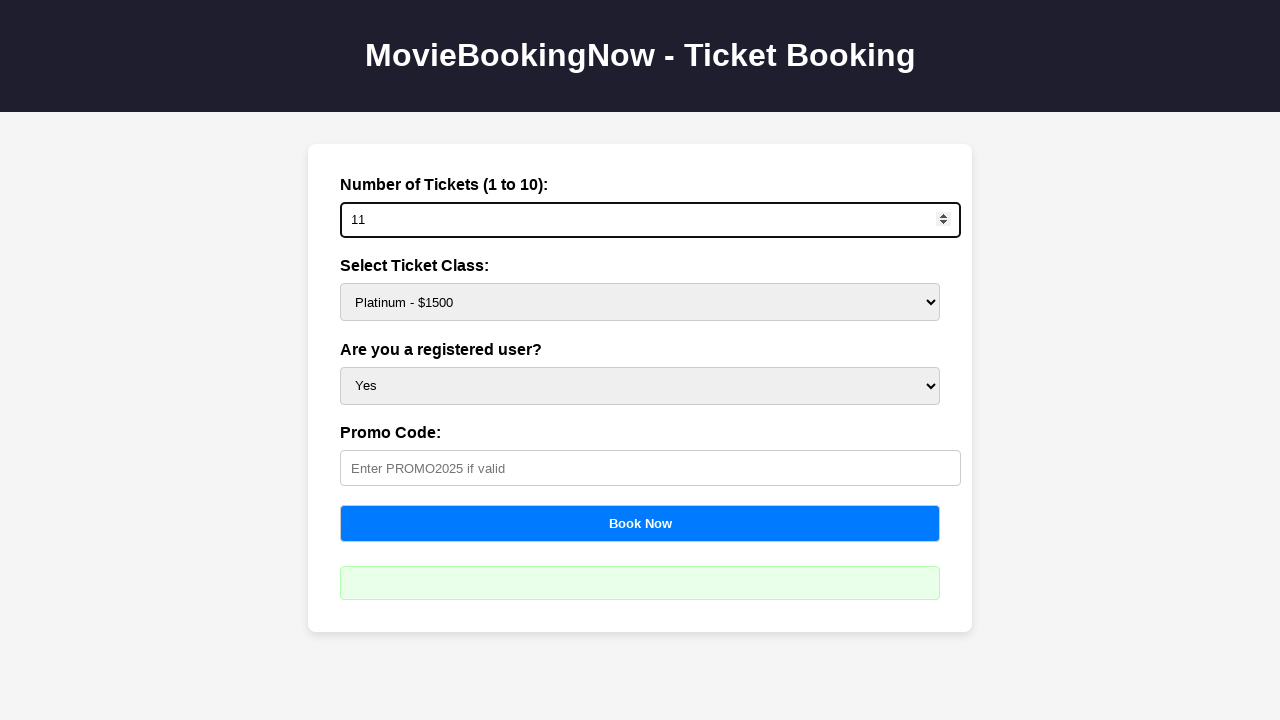

Selected 'Yes' for registered user option on #user
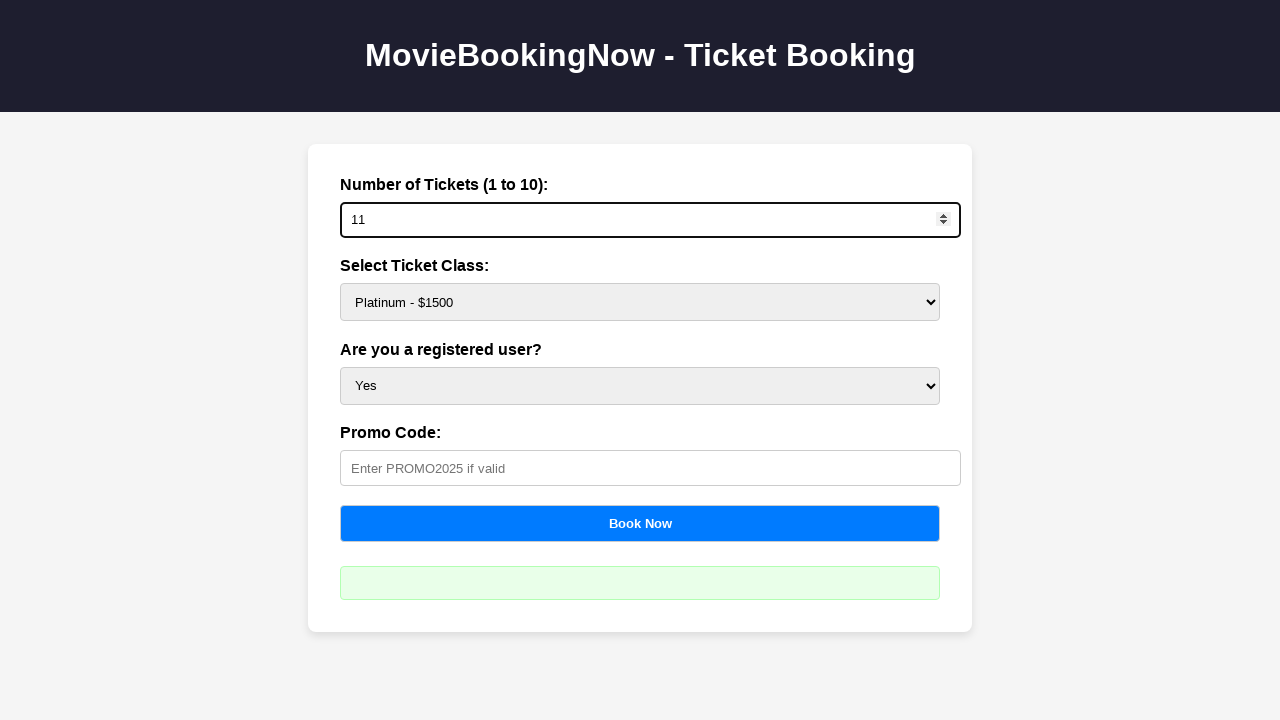

Waited for promo code input field to be visible
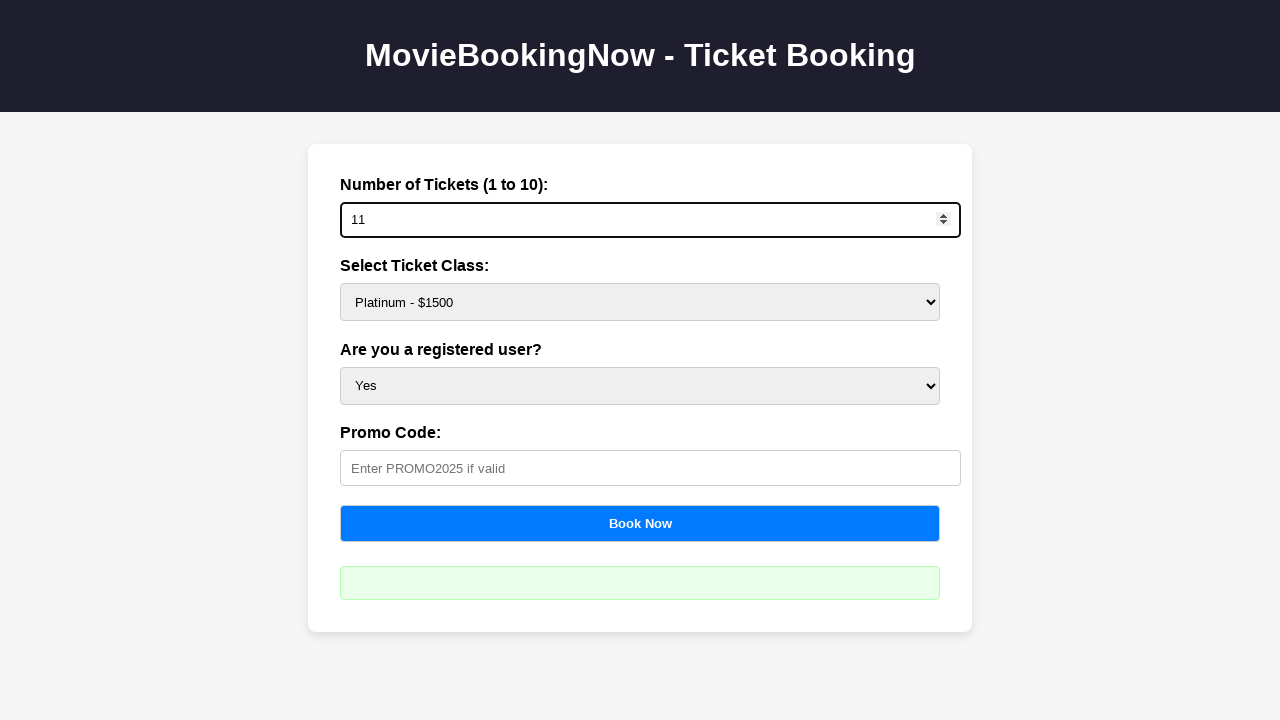

Entered promo code 'PROMO2025' on #promo
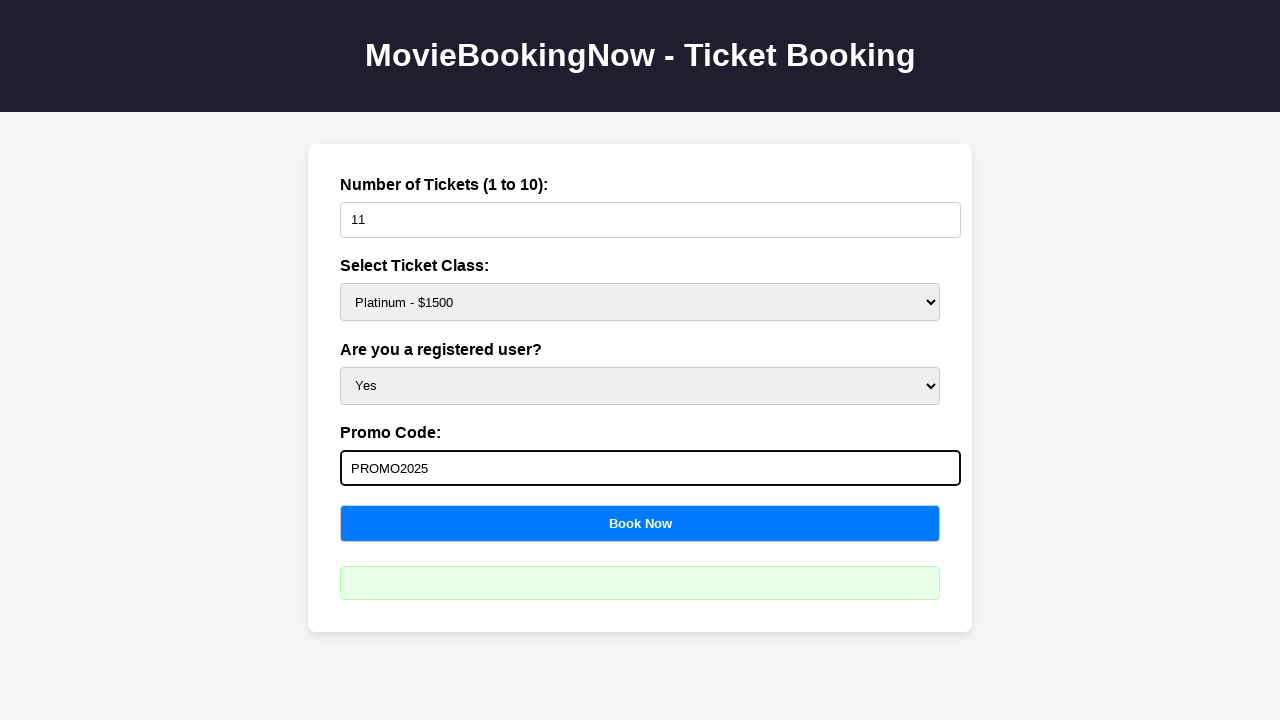

Clicked 'Book Now' button to submit form at (640, 523) on button[onclick='calculateBooking()']
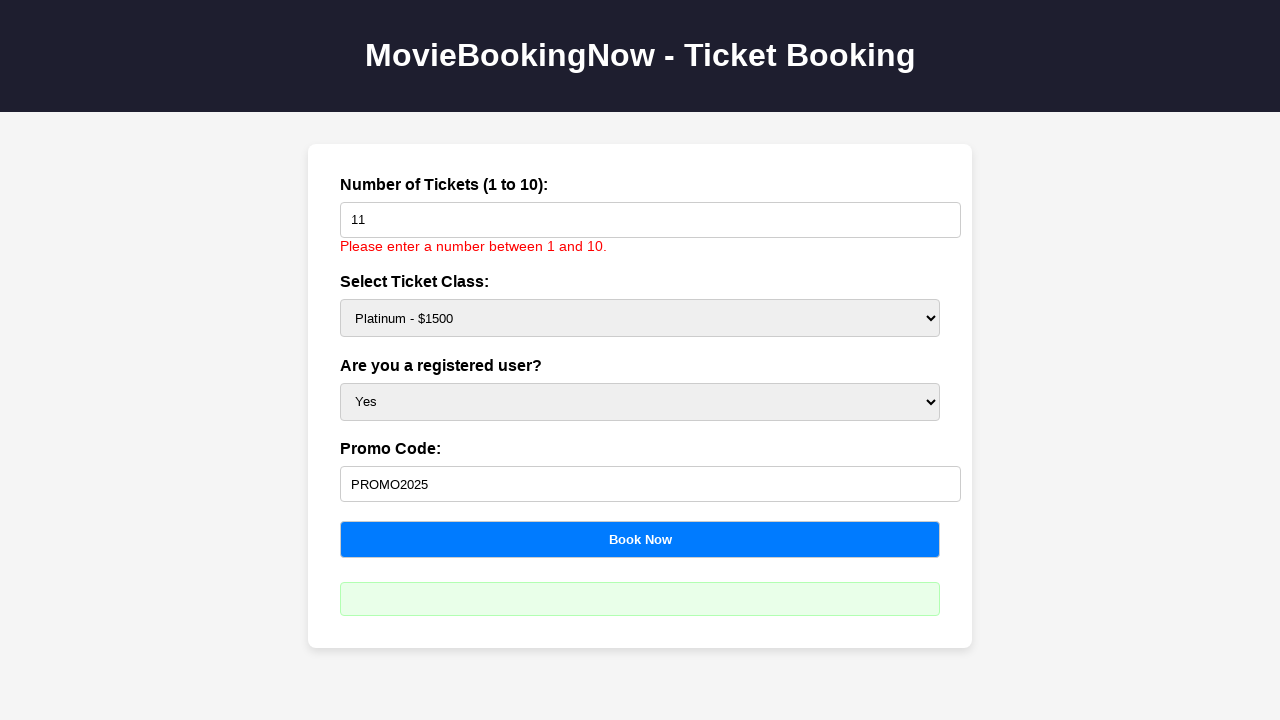

Verified error message for invalid ticket count (exceeds 10) is displayed
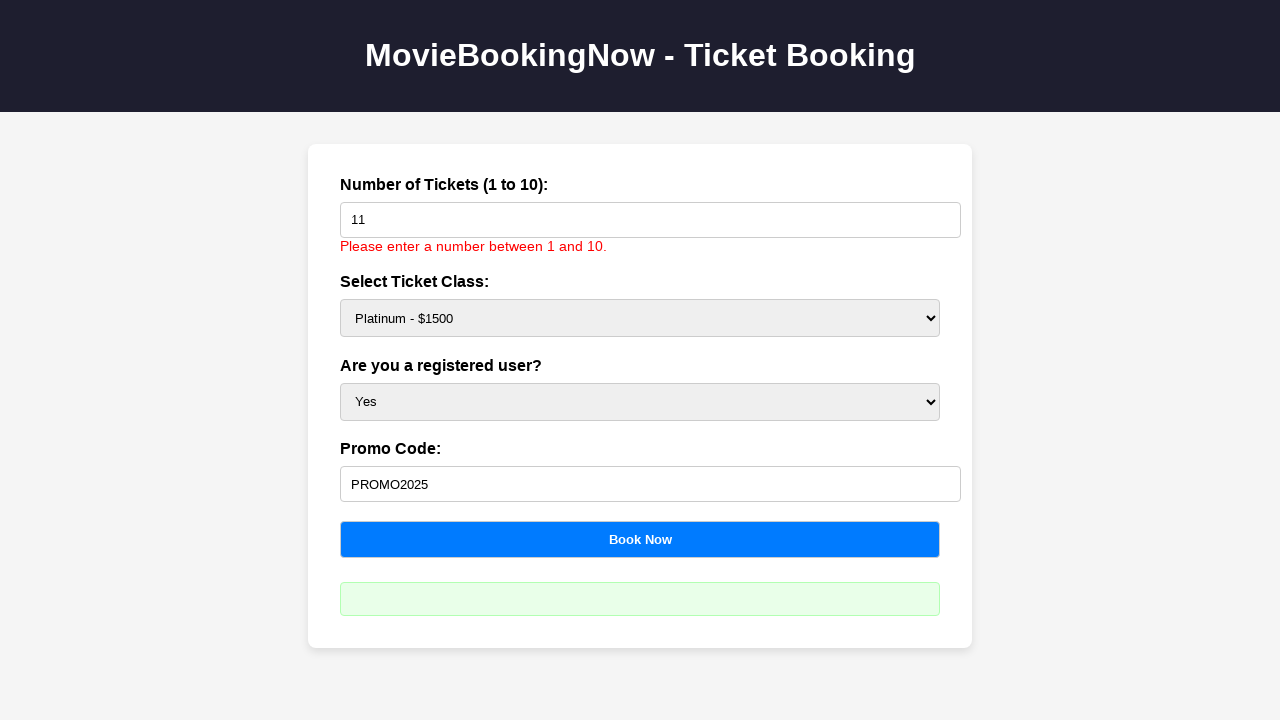

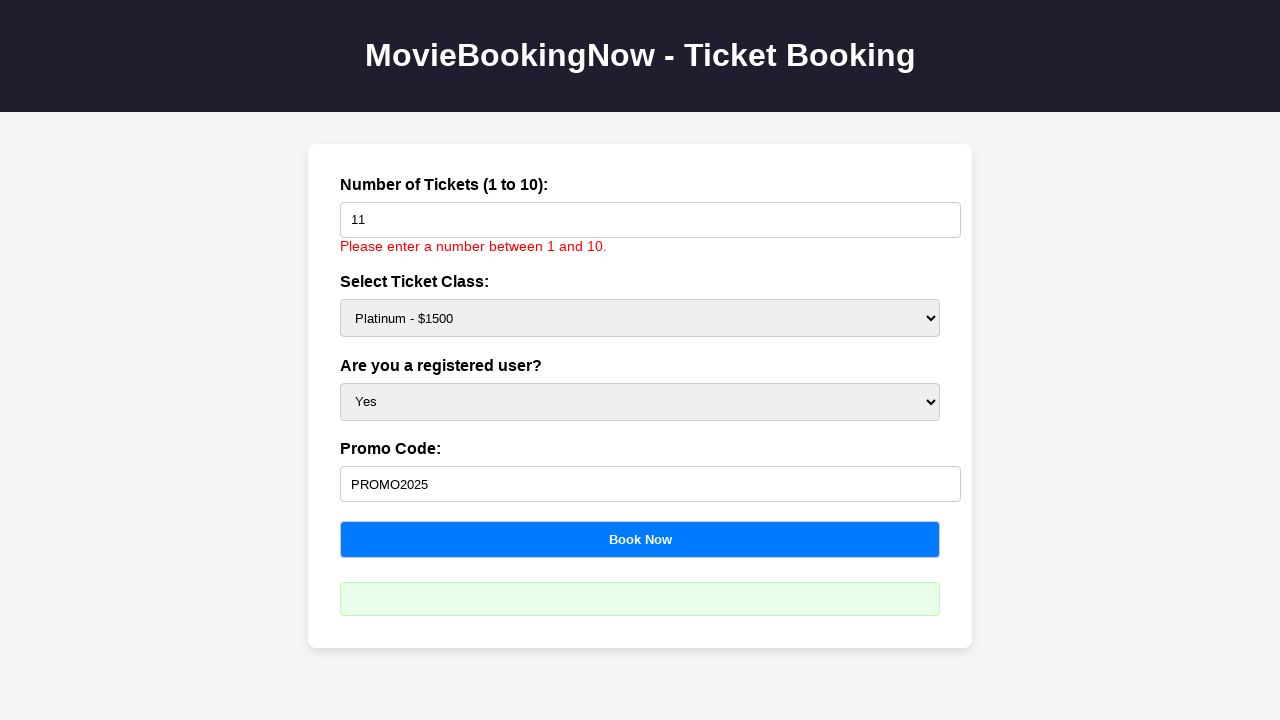